Tests alert dialog interactions by navigating through different alert types and attempting to interact with alert elements

Starting URL: https://demo.automationtesting.in/Alerts.html

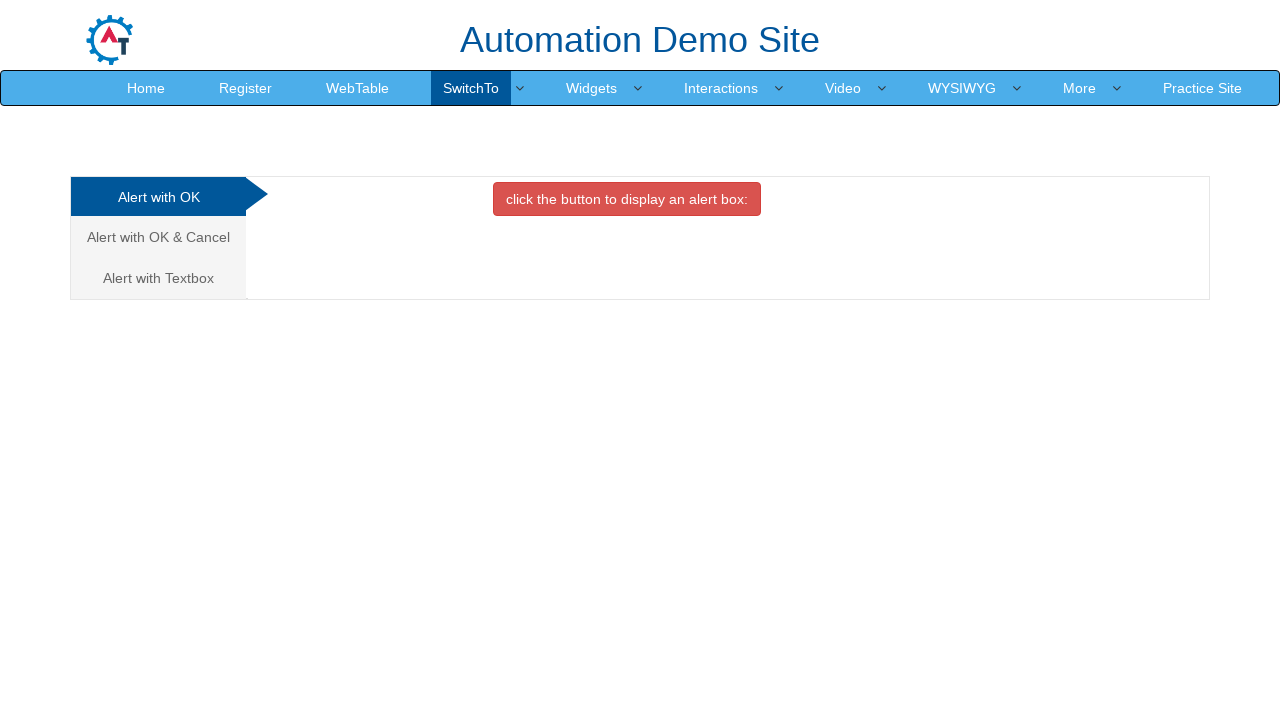

Clicked on 'Alert with OK & Cancel' tab at (158, 237) on xpath=//a[text()='Alert with OK & Cancel ']
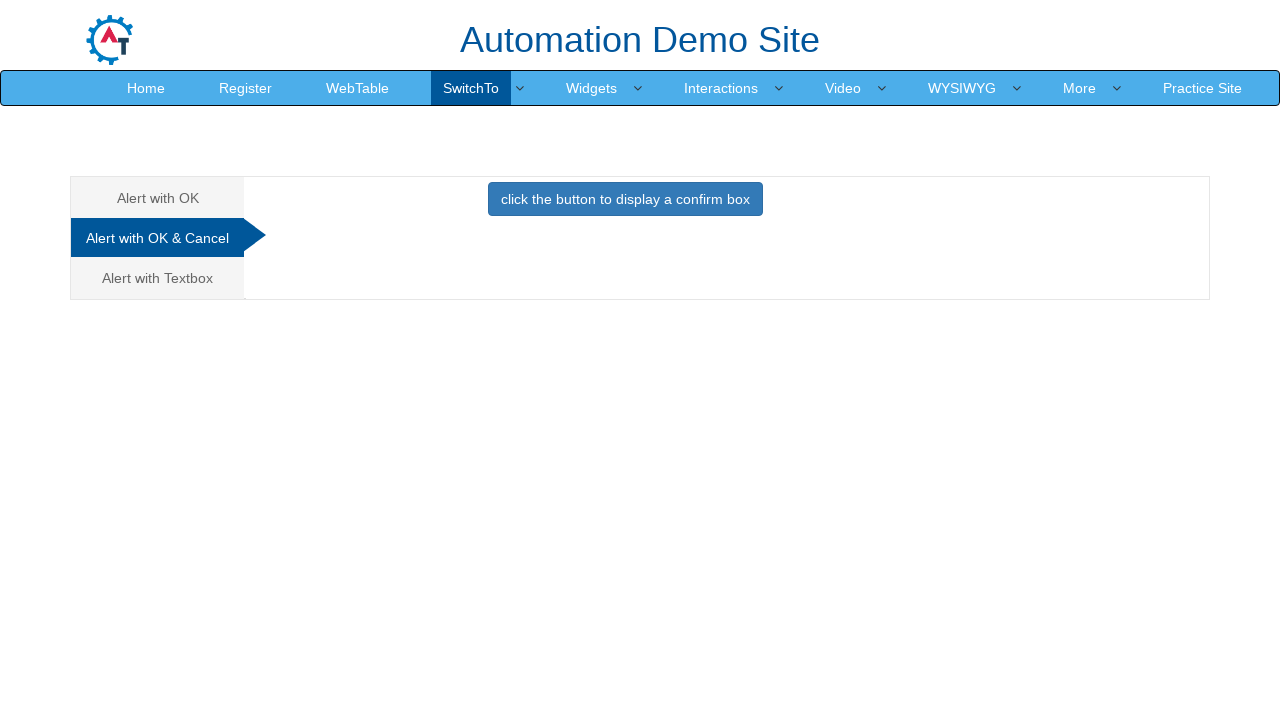

Clicked on 'Alert with Textbox' tab at (158, 278) on xpath=//a[text()='Alert with Textbox ']
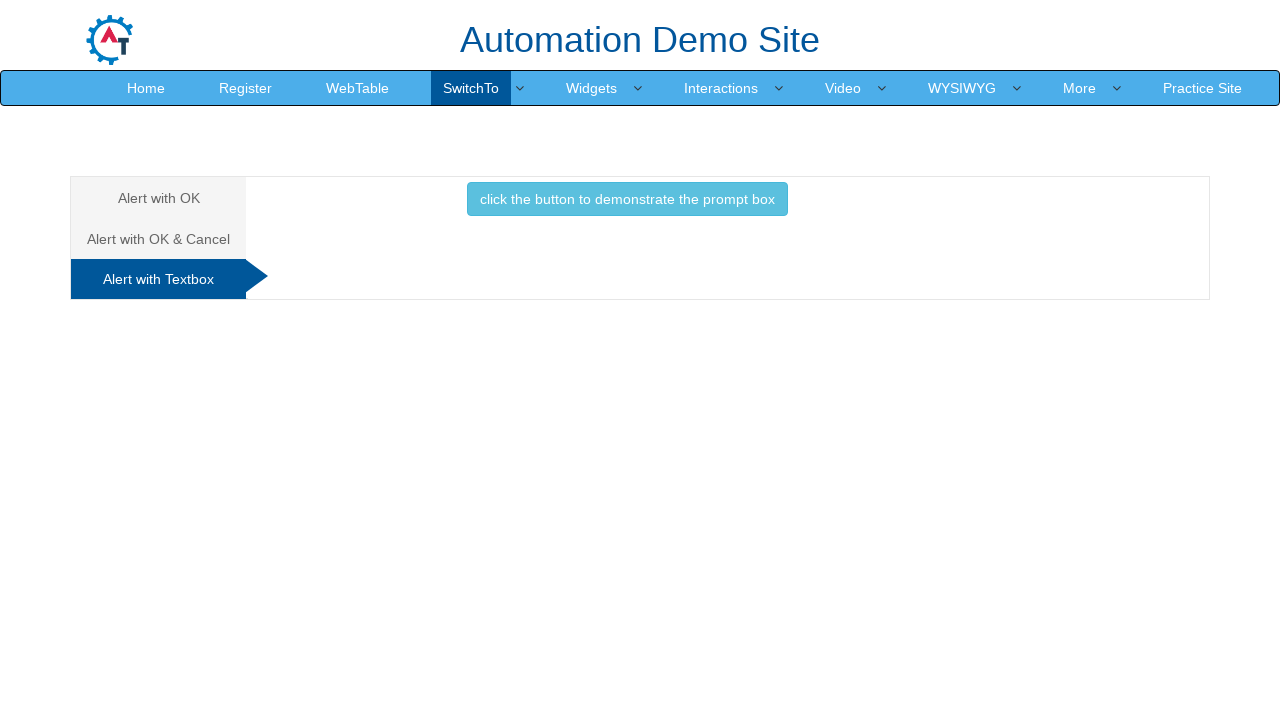

Clicked the info button to trigger alert with textbox at (627, 199) on xpath=//button[@class='btn btn-info']
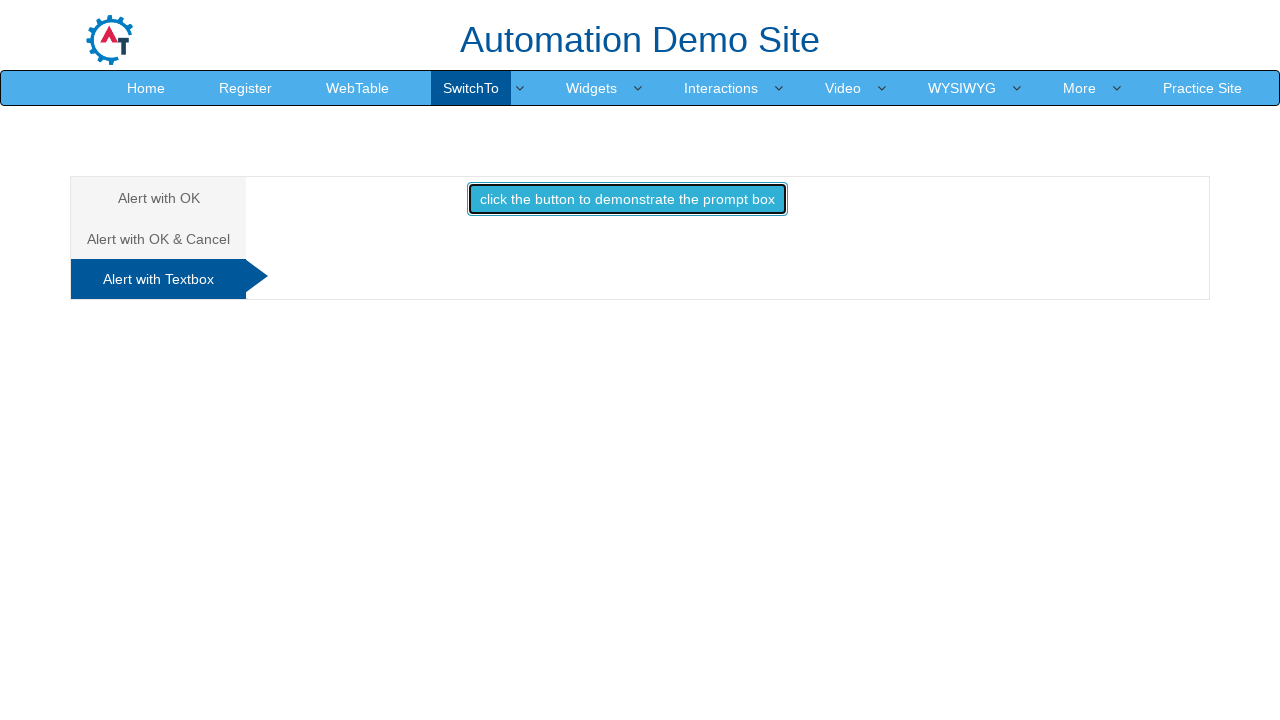

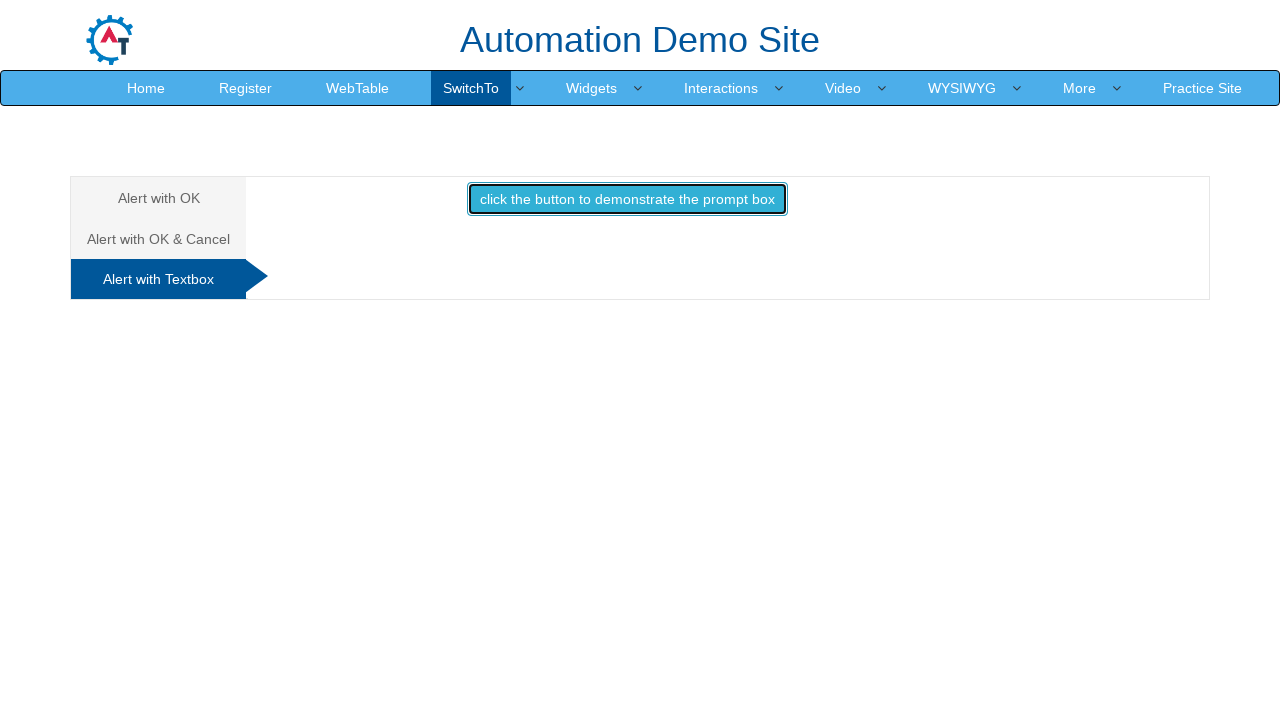